Tests Bootstrap dropdown menu functionality by clicking the dropdown button and selecting the JavaScript option from the menu items

Starting URL: http://seleniumpractise.blogspot.in/2016/08/bootstrap-dropdown-example-for-selenium.html

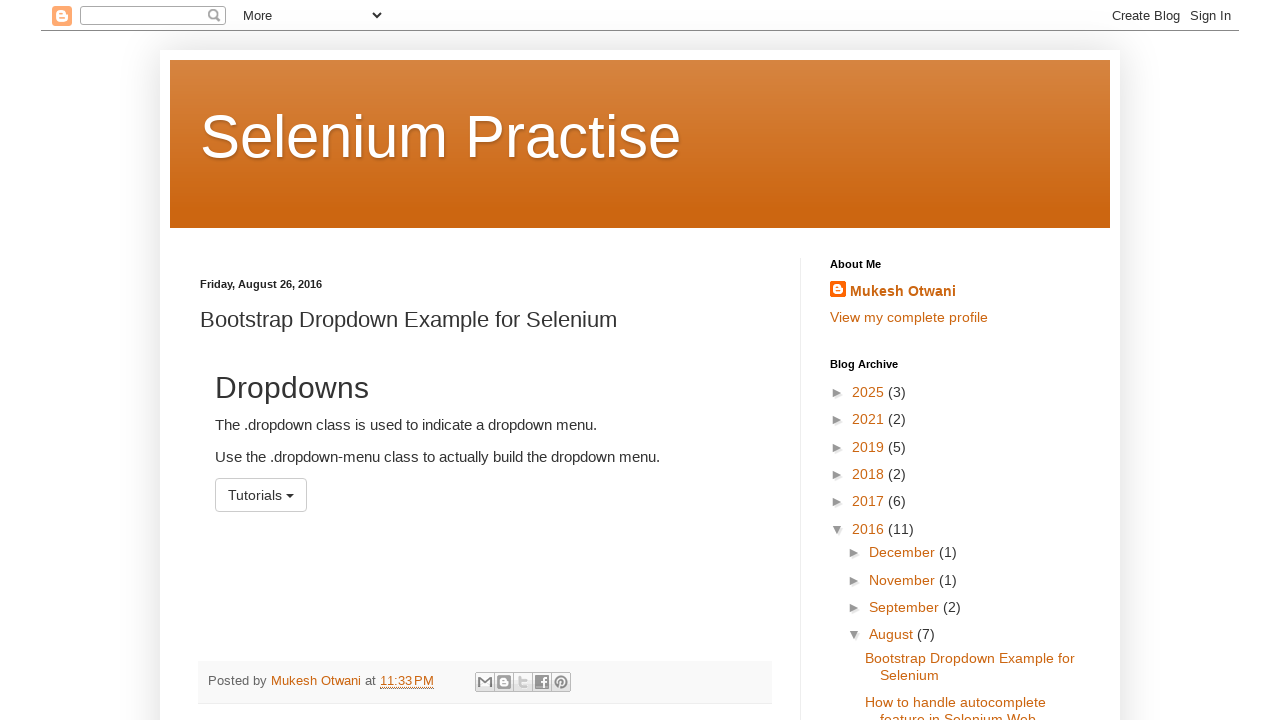

Clicked dropdown menu button at (261, 495) on #menu1
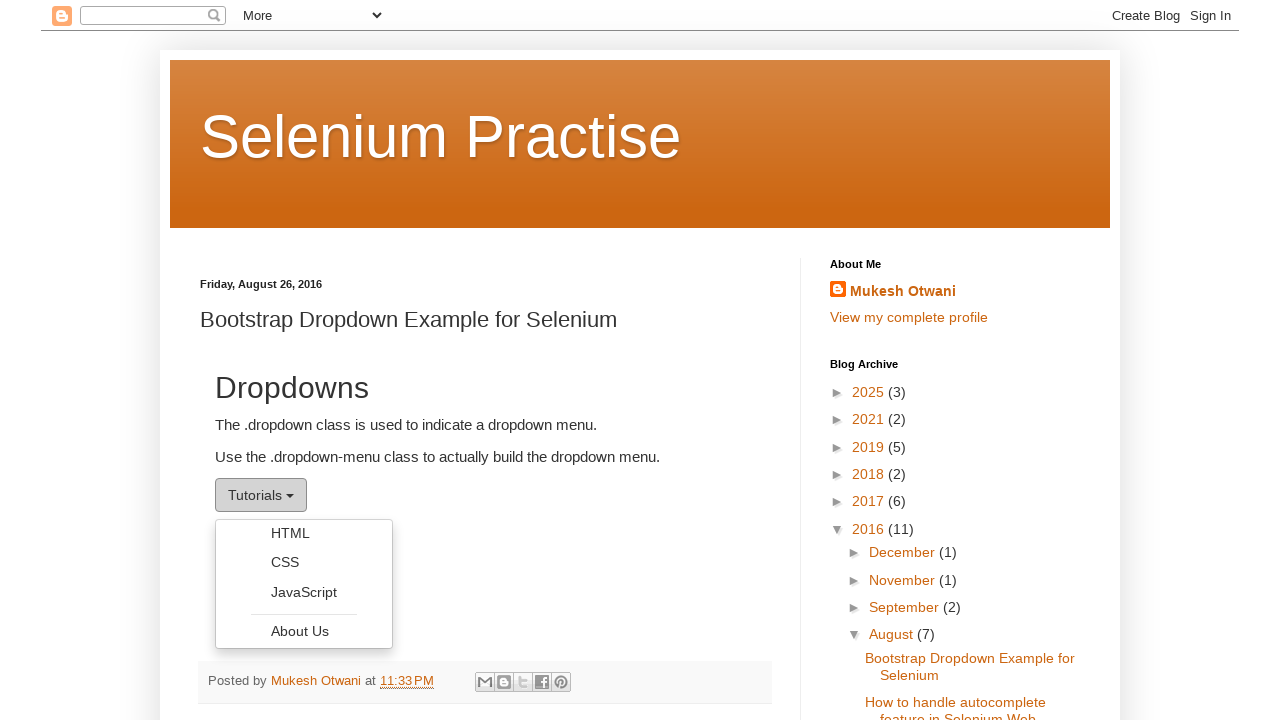

Dropdown menu became visible
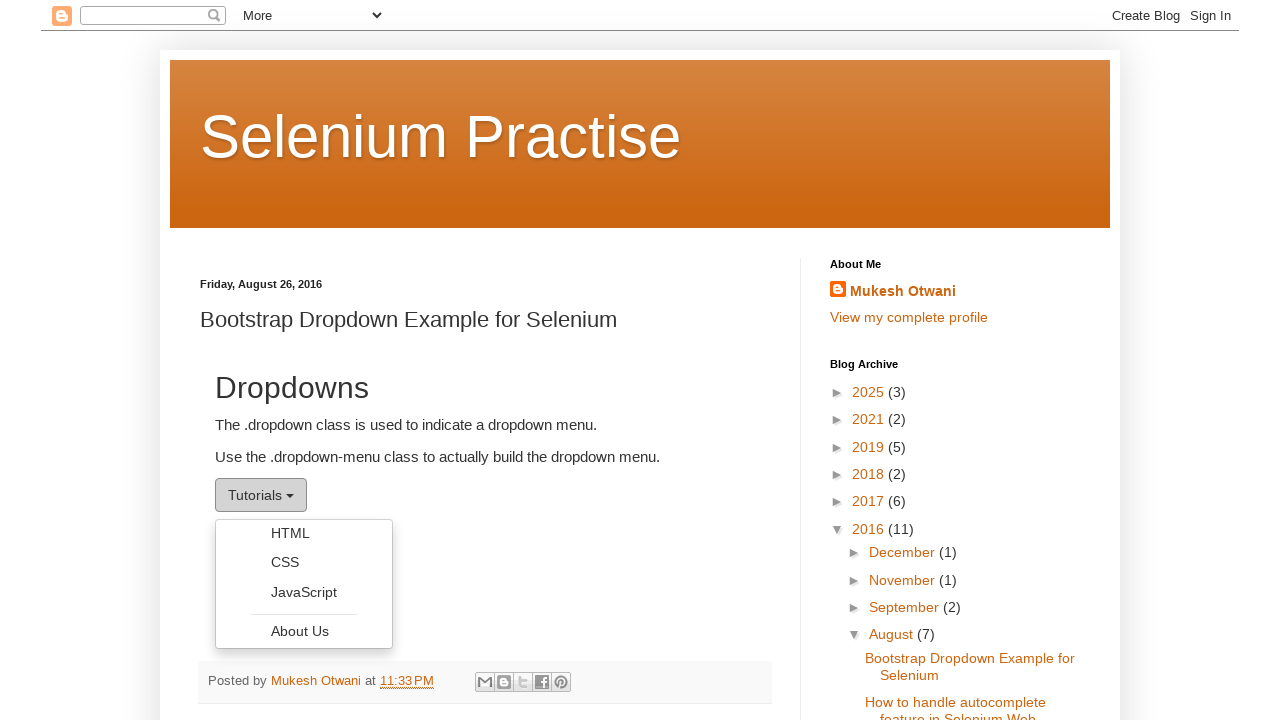

Selected JavaScript option from dropdown menu at (304, 592) on ul.dropdown-menu li a >> nth=2
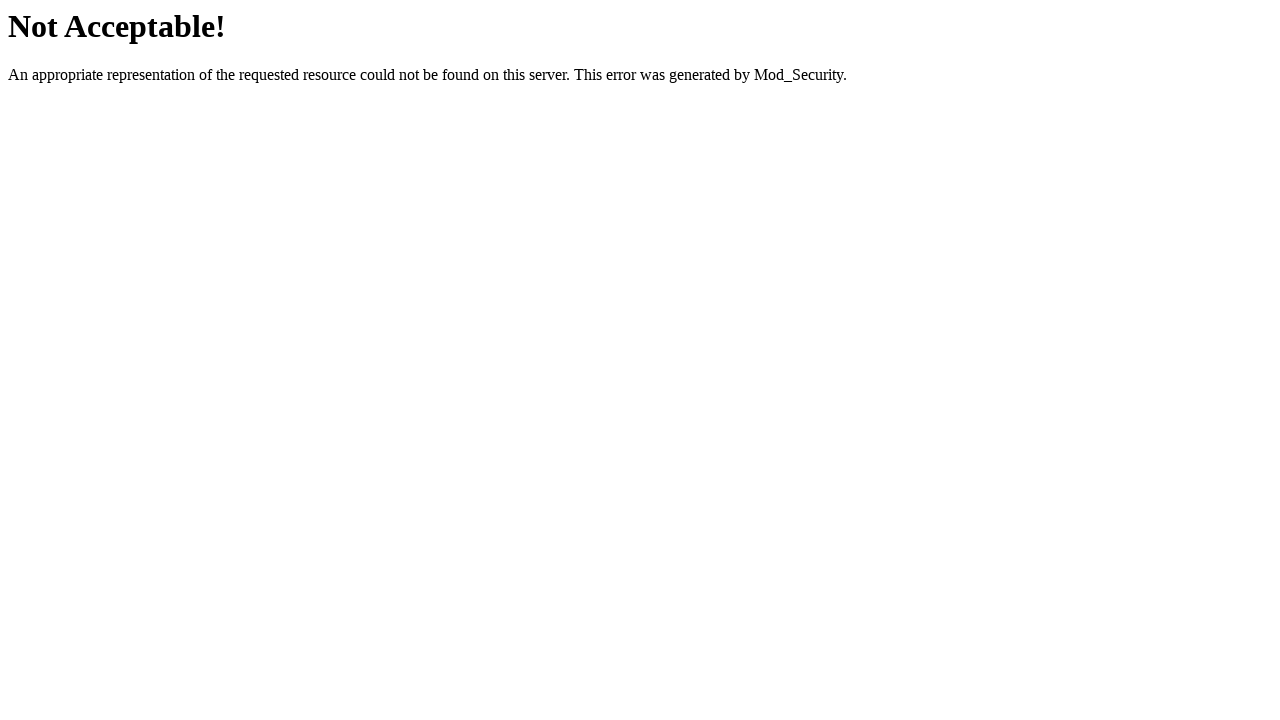

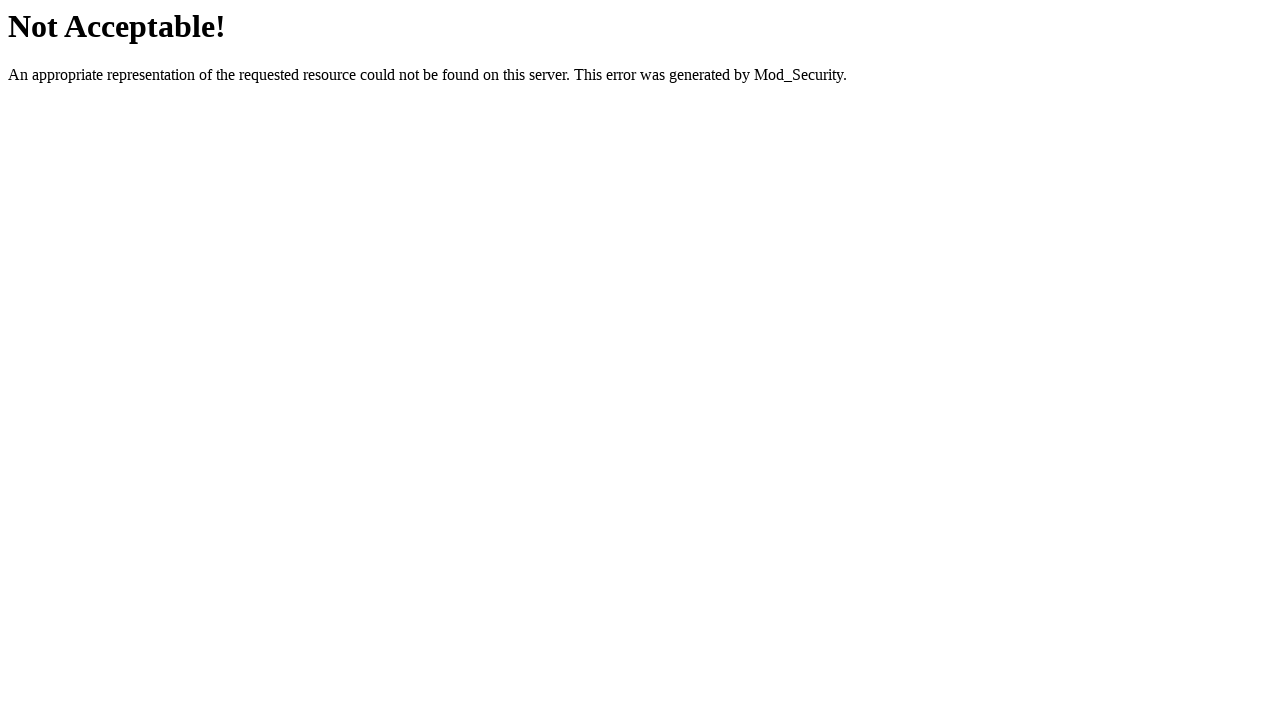